Tests clicking the JS Alert button, accepting the alert, and verifying the result message

Starting URL: https://the-internet.herokuapp.com/javascript_alerts

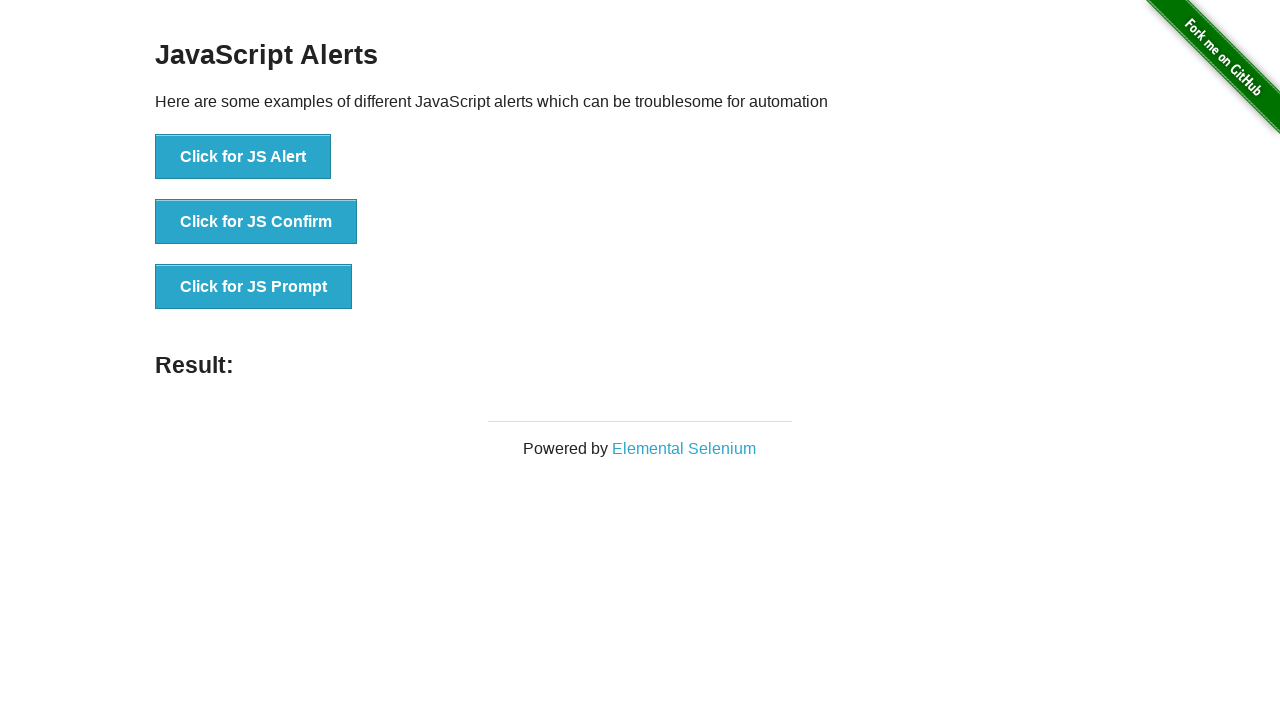

Clicked the JS Alert button at (243, 157) on button:has-text('Click for JS Alert')
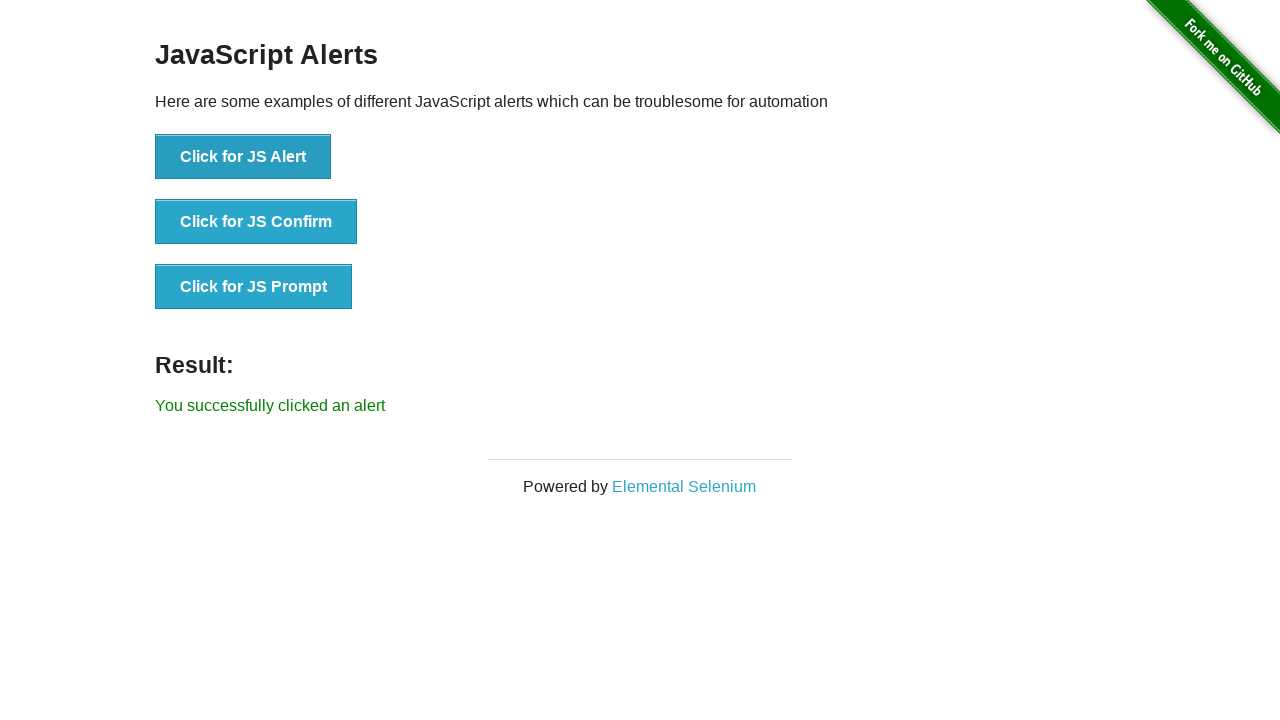

Set up dialog handler to accept alerts
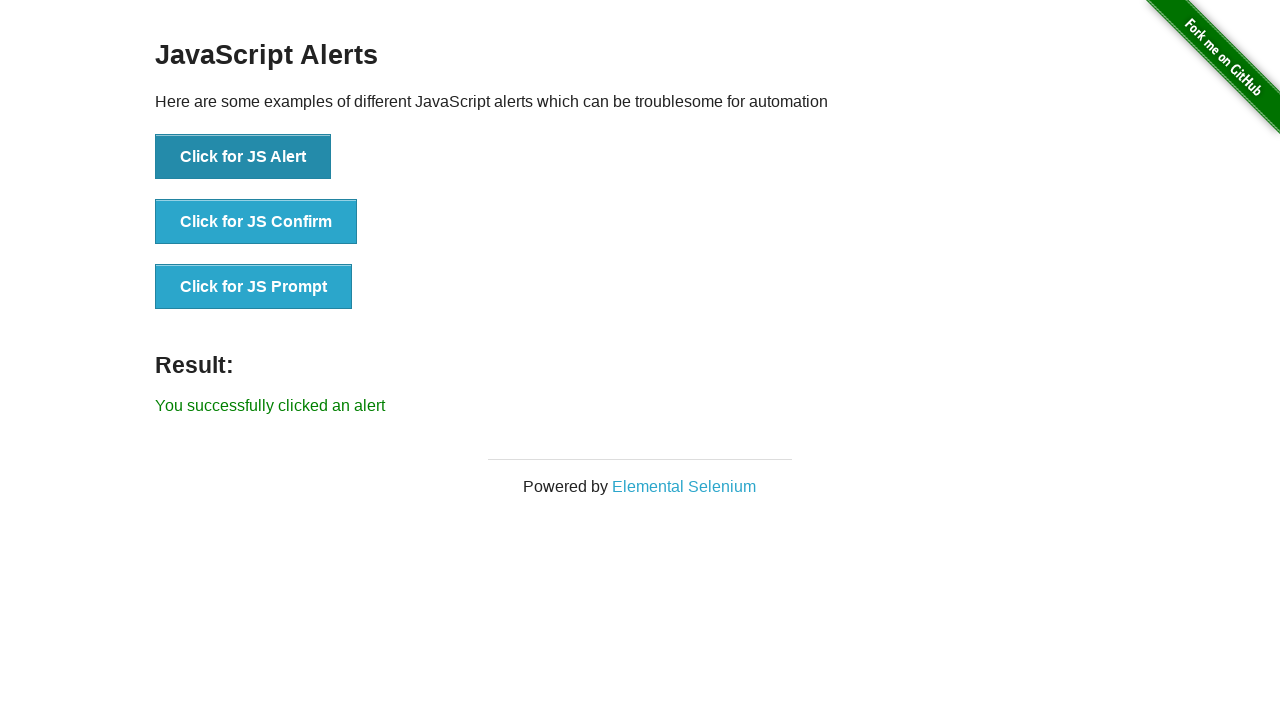

Result message appeared after accepting the alert
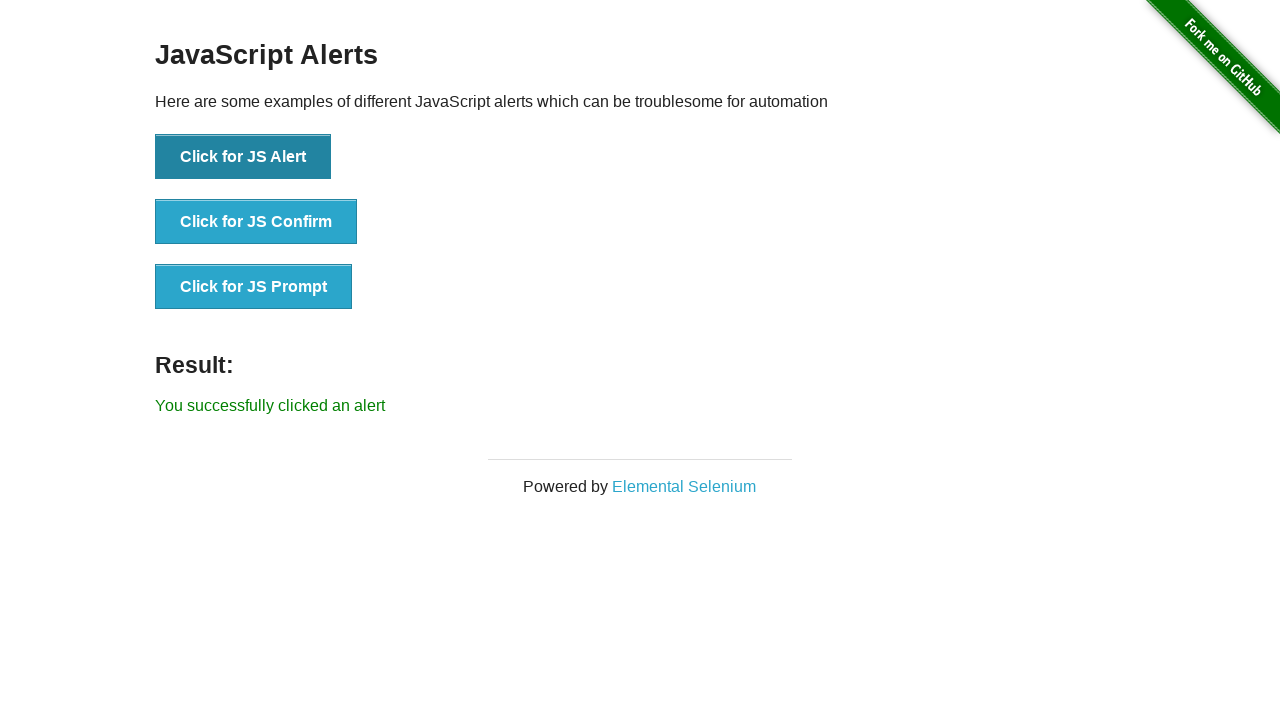

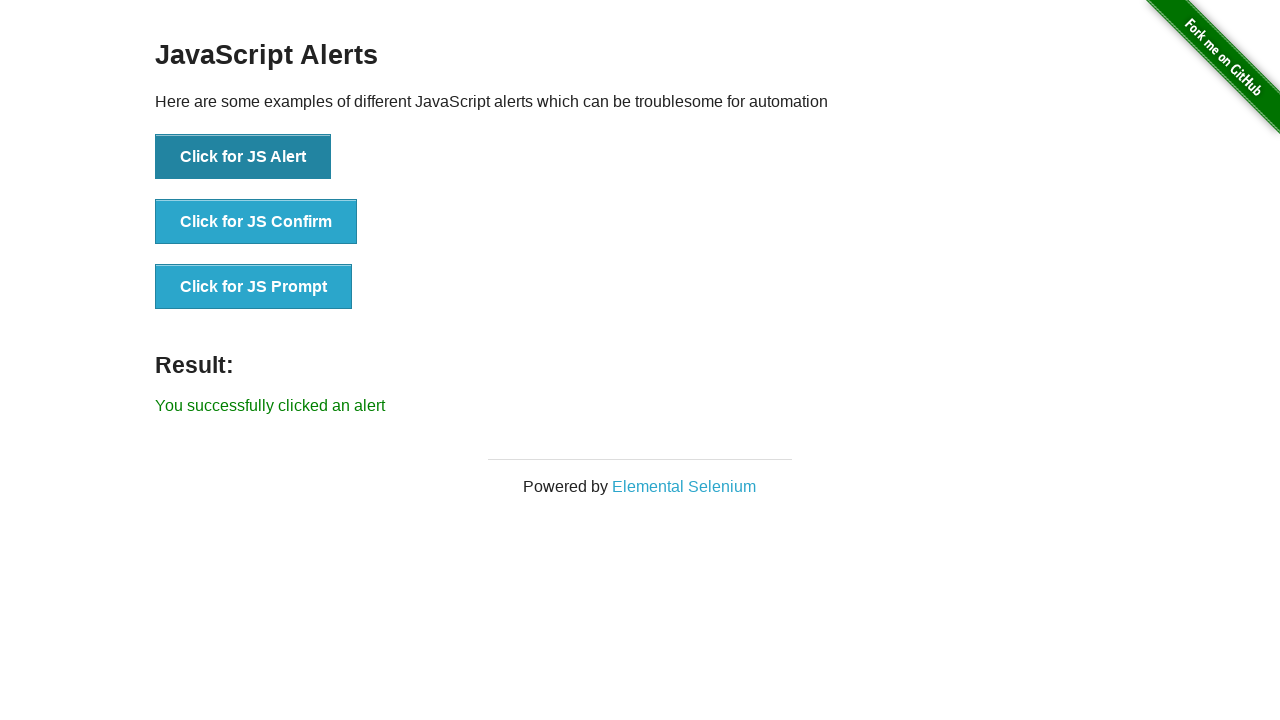